Watches a YouTube video for a random duration, scrolls down the page partway through, then scrolls back up and continues watching

Starting URL: https://www.youtube.com/watch?v=dQw4w9WgXcQ

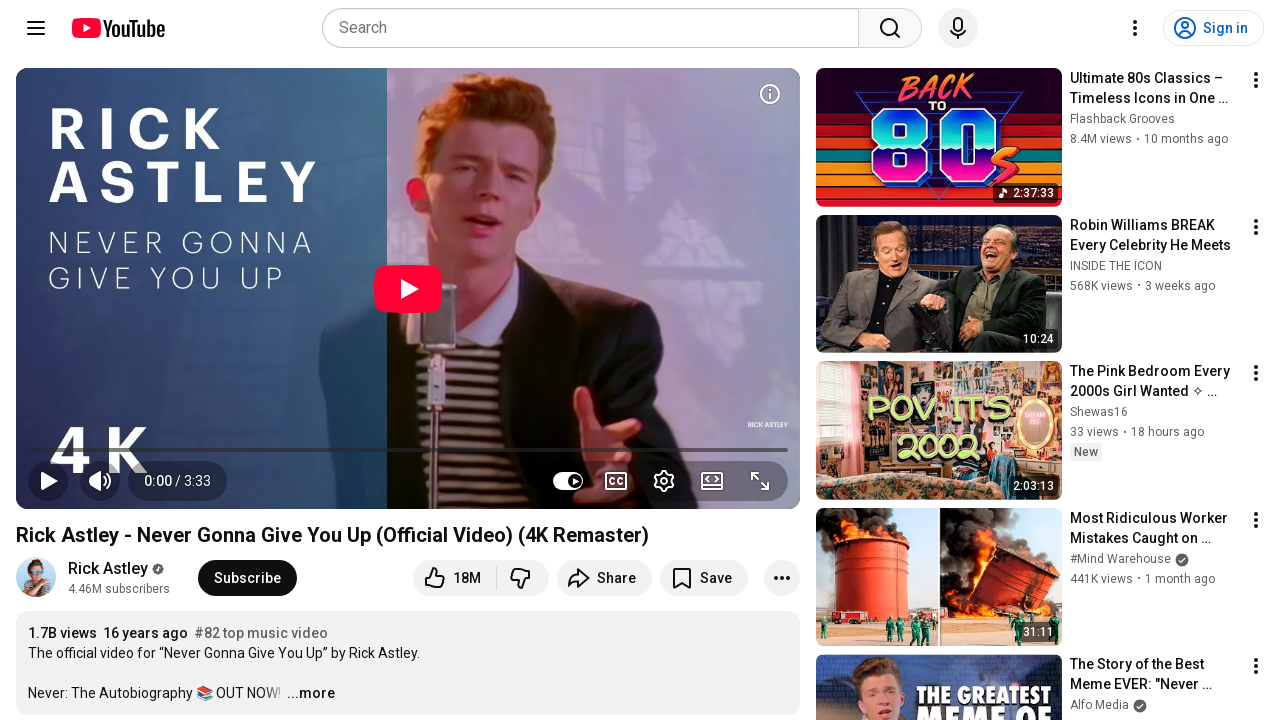

Video element loaded on YouTube watch page
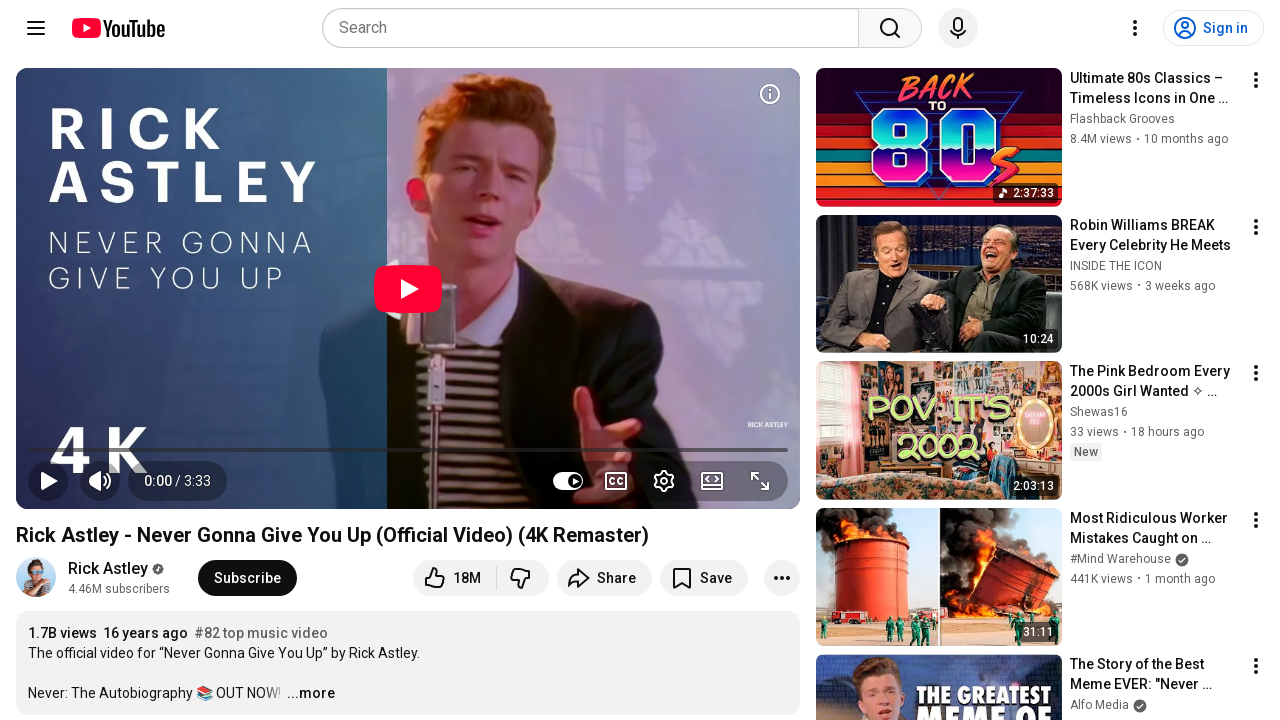

Clicked play button to start video at (48, 481) on .ytp-play-button
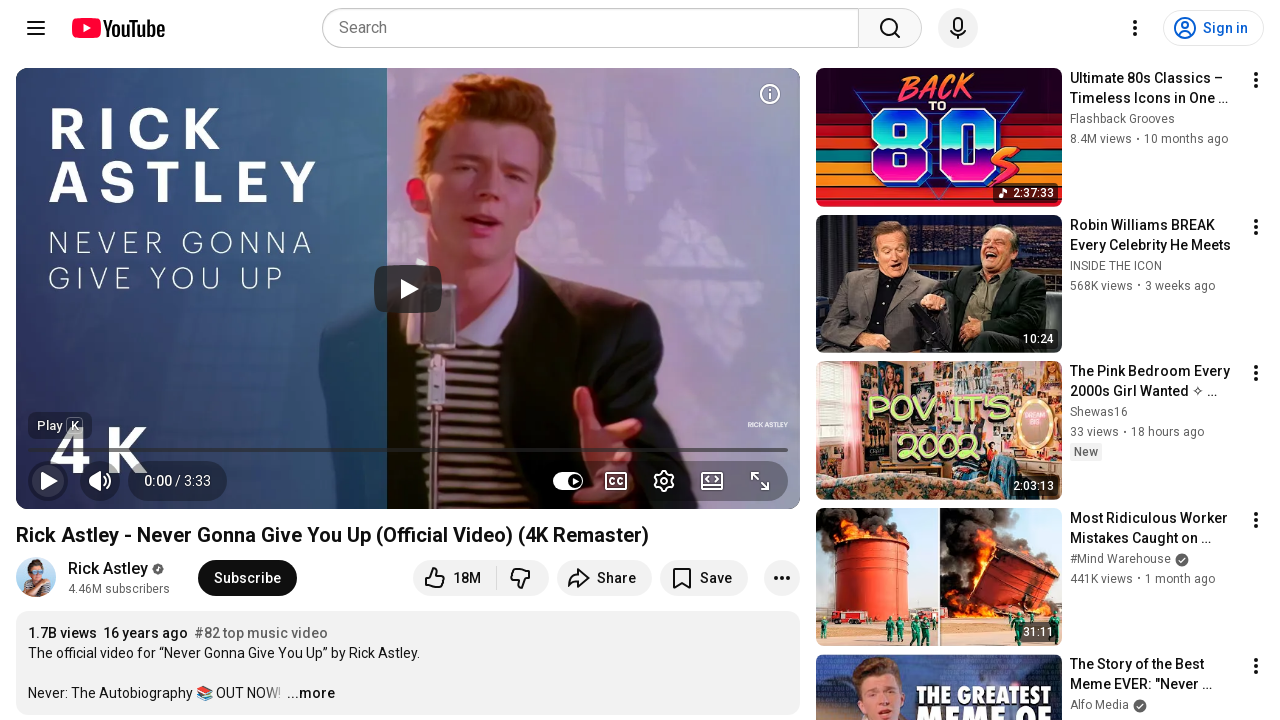

Watched video for 15 seconds
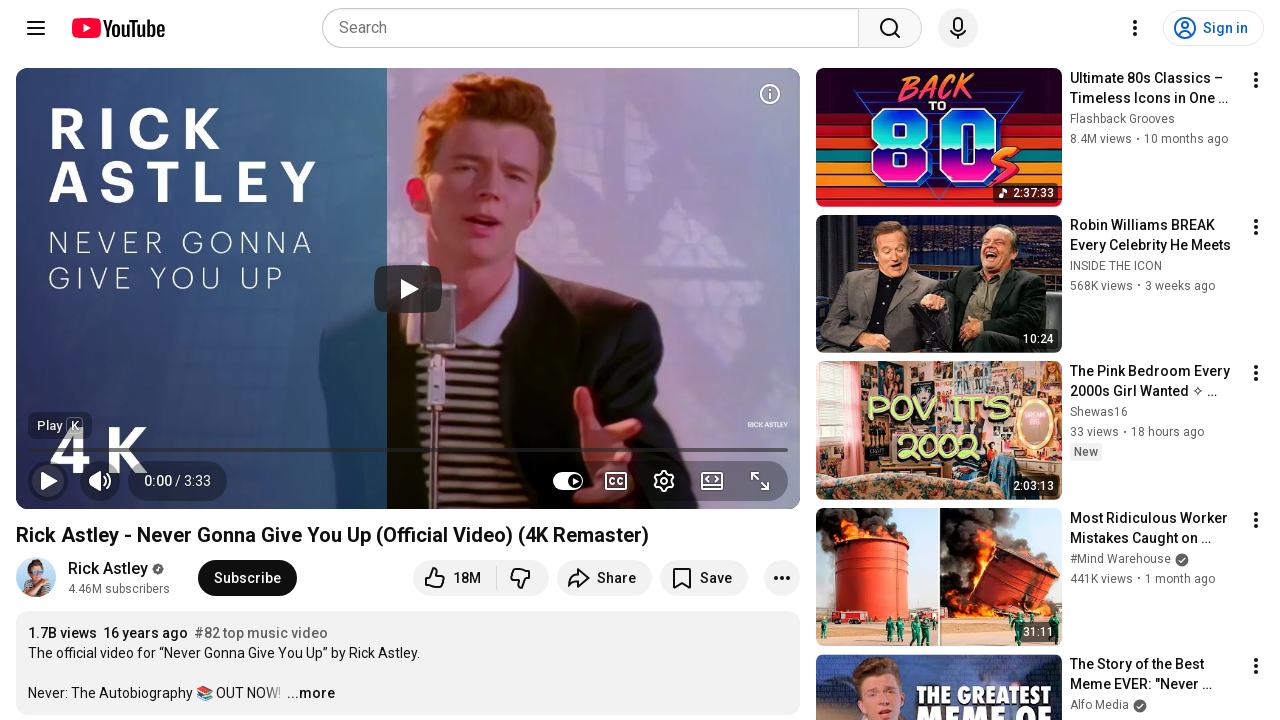

Scrolled down to 70% of page height
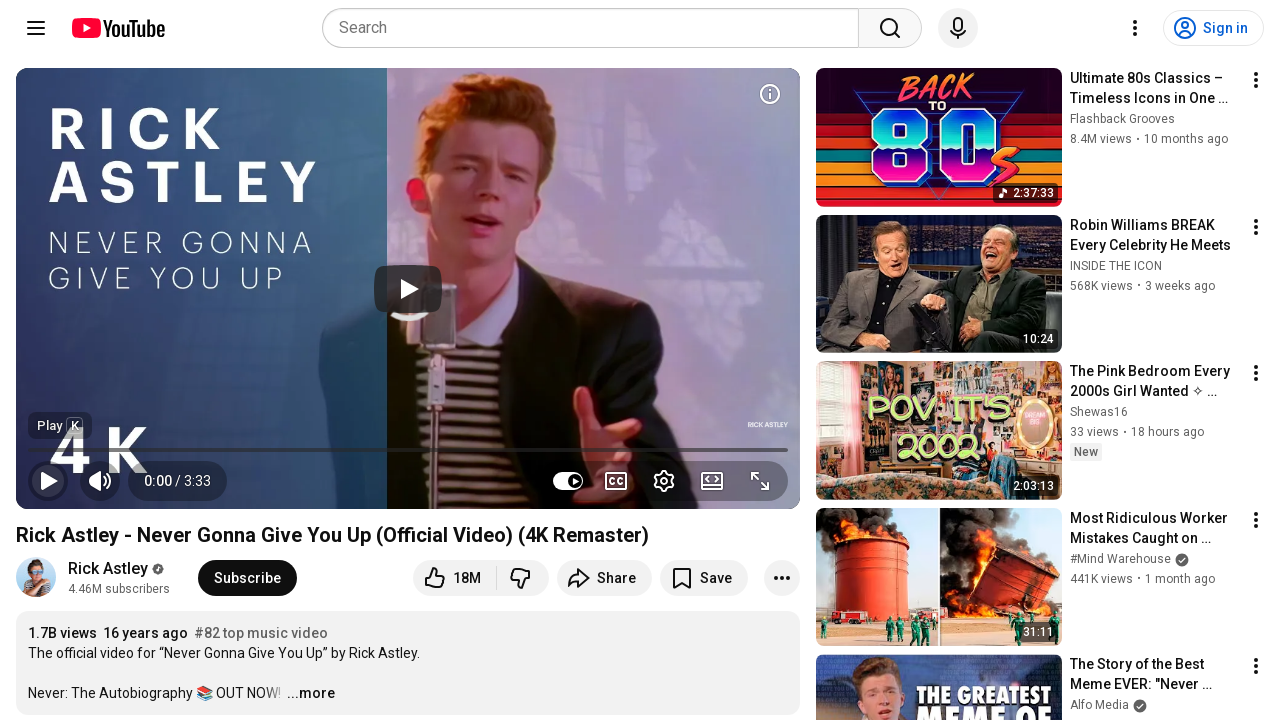

Watched video for 5 more seconds while scrolled down
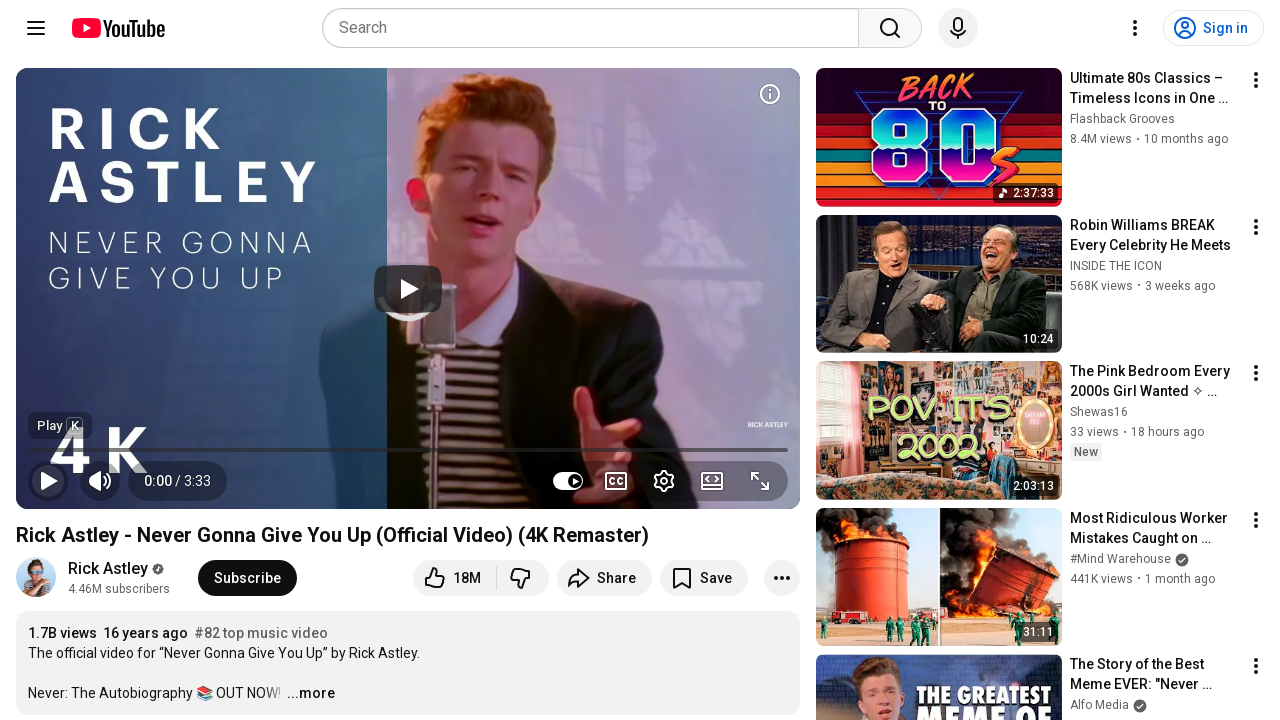

Scrolled back to top of page
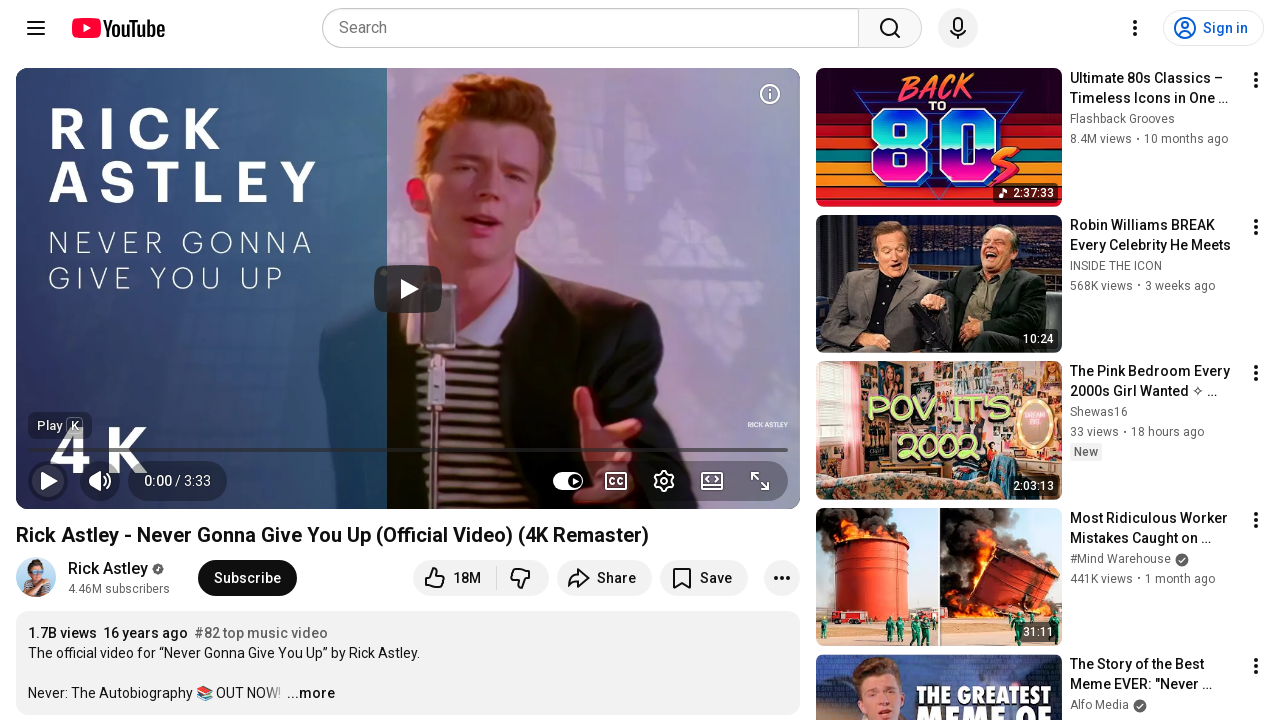

Watched video for final 15 seconds
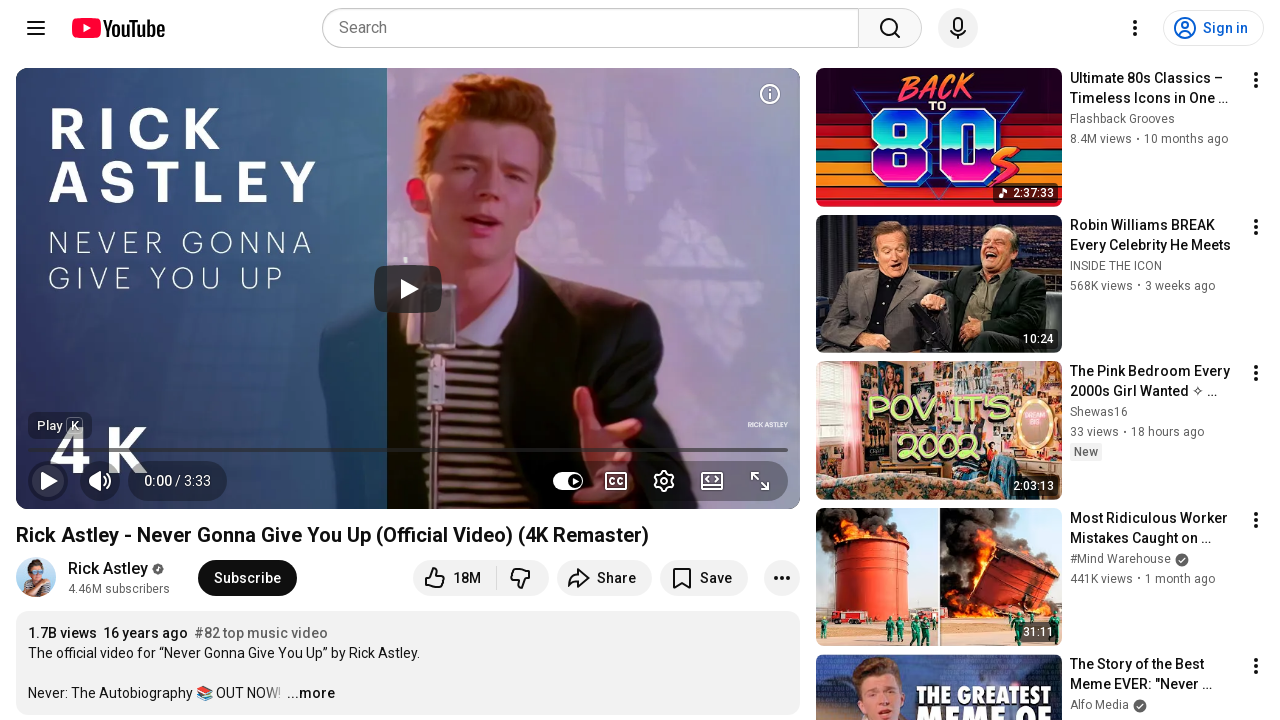

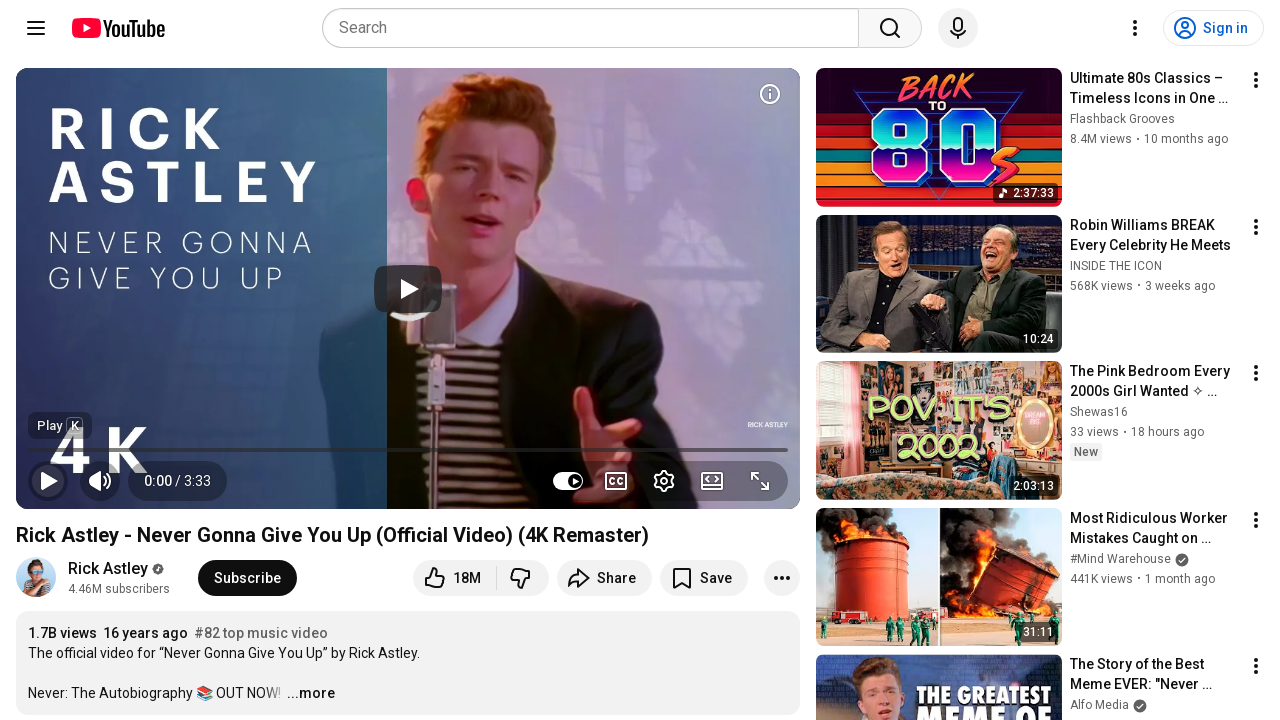